Tests the complete purchase flow including selecting a product, adding to cart, and completing the checkout process

Starting URL: https://www.demoblaze.com/index.html#

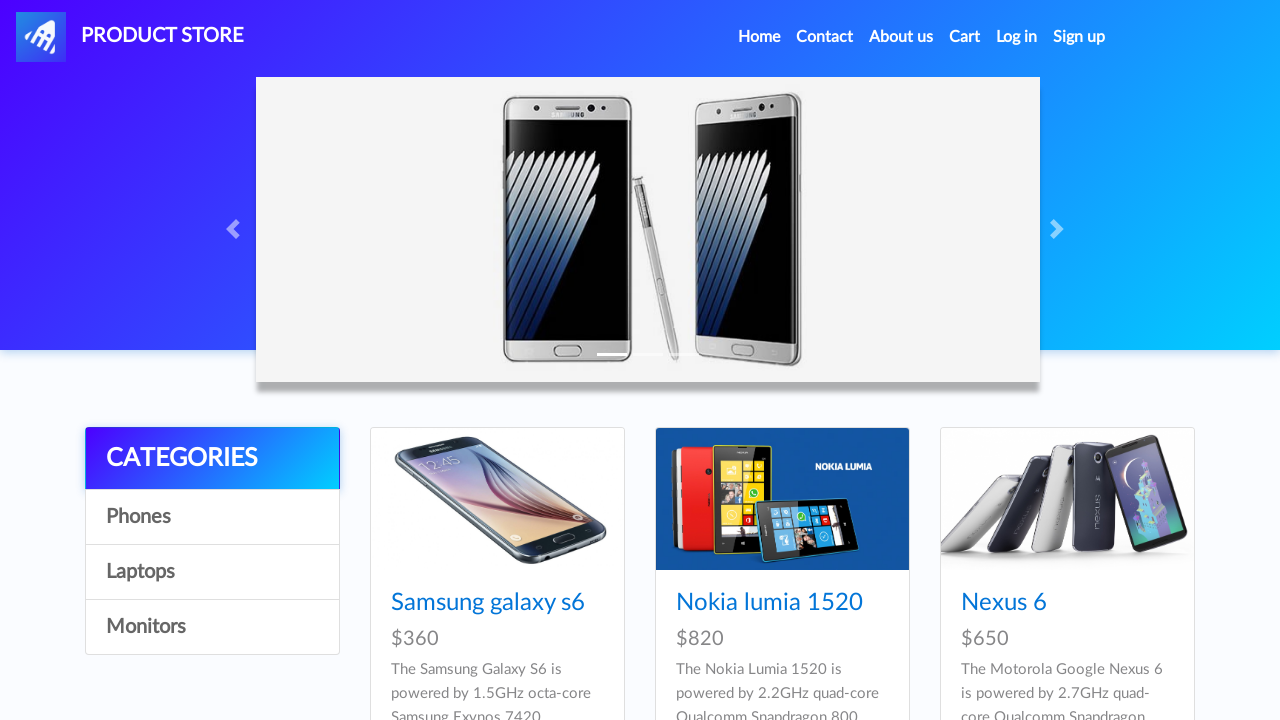

Waited for Nokia Lumia phone product link to load
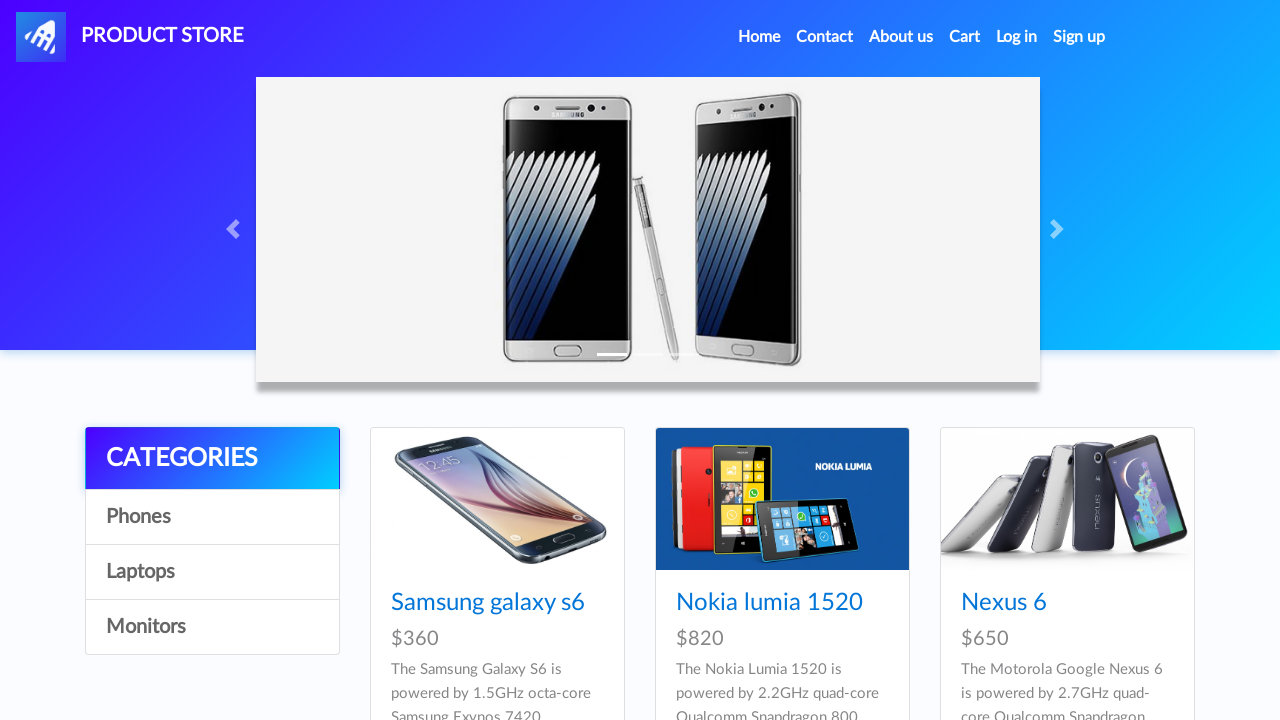

Clicked on Nokia Lumia phone product at (782, 499) on xpath=//a[@href='prod.html?idp_=2']
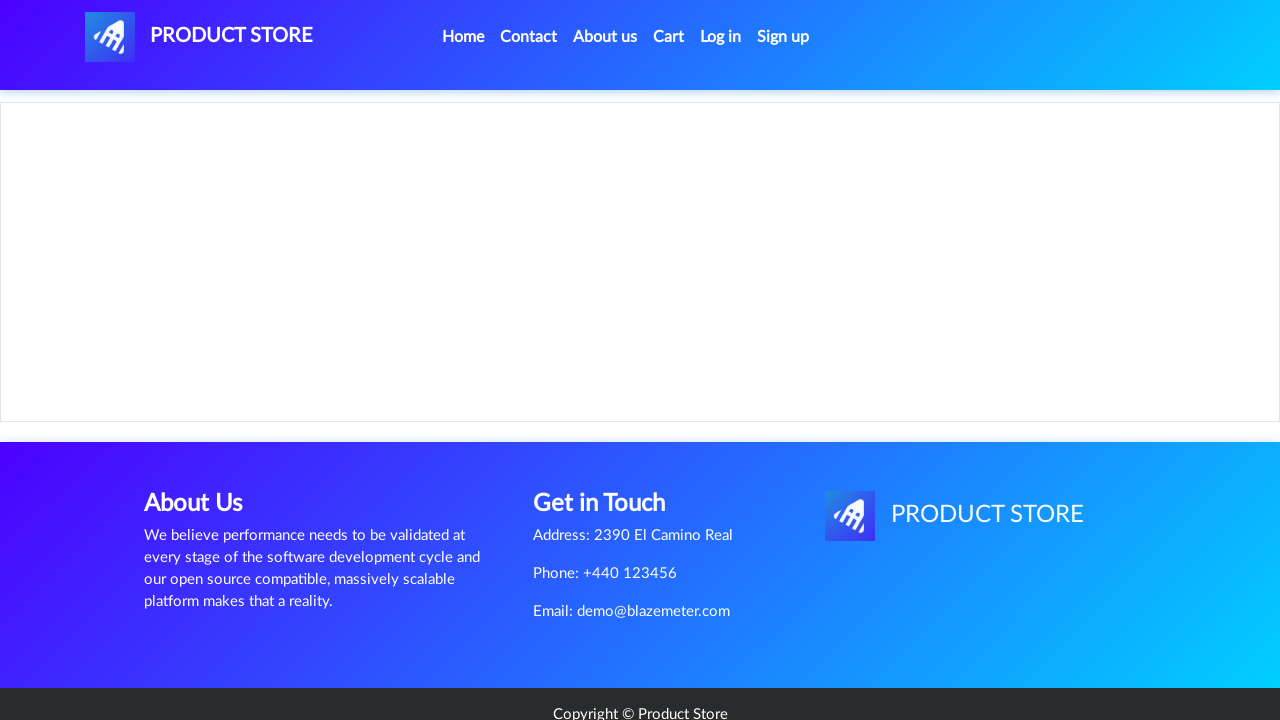

Waited for Add to cart button to load
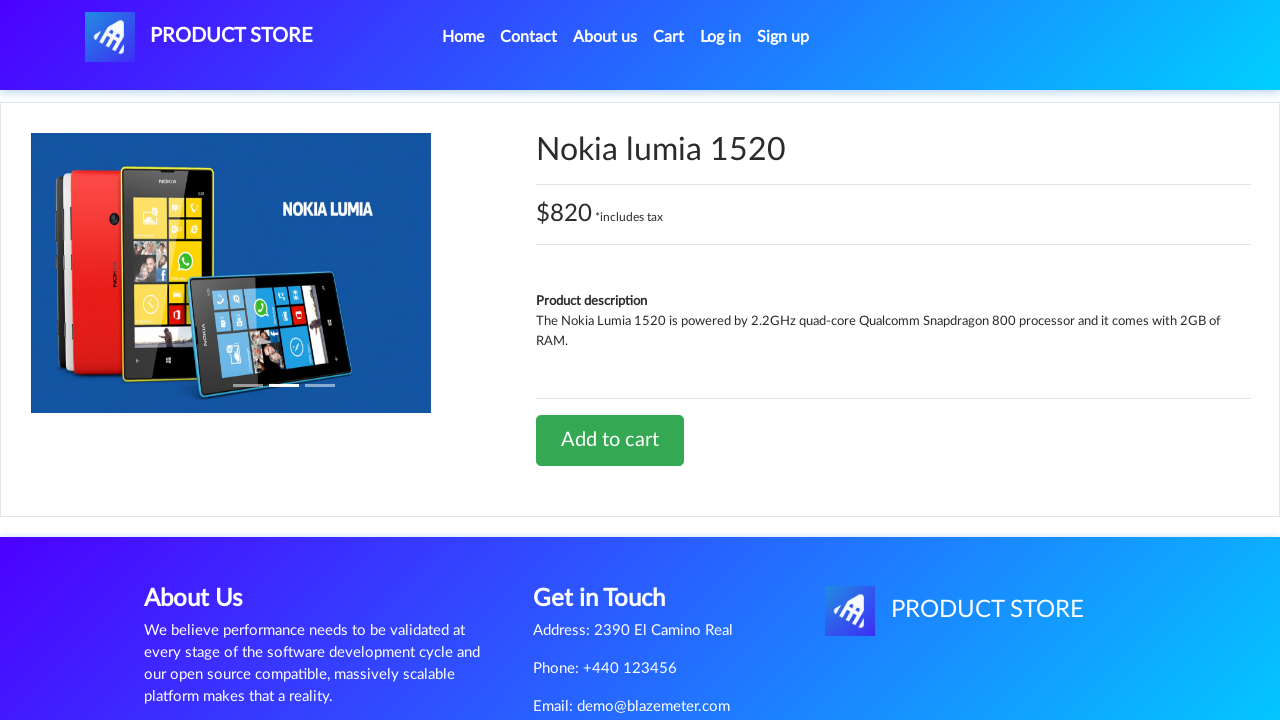

Clicked Add to cart button at (610, 440) on a.btn
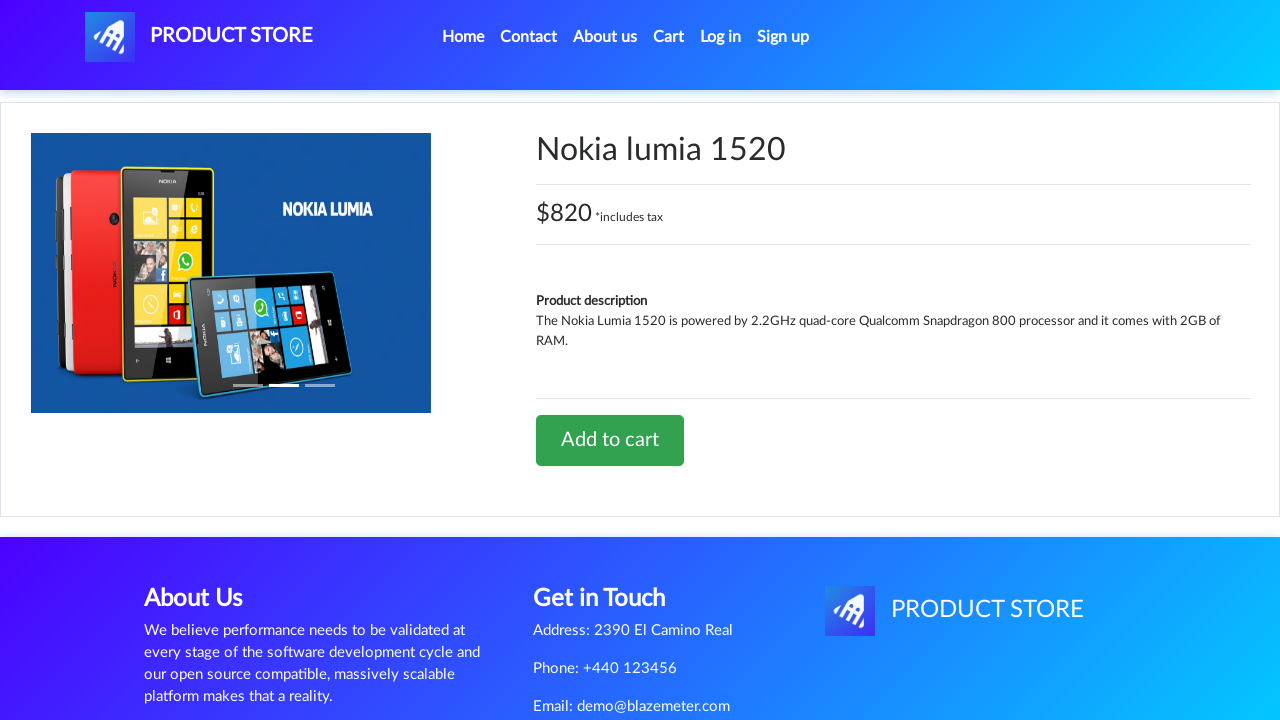

Set up dialog handler to accept confirmation alert
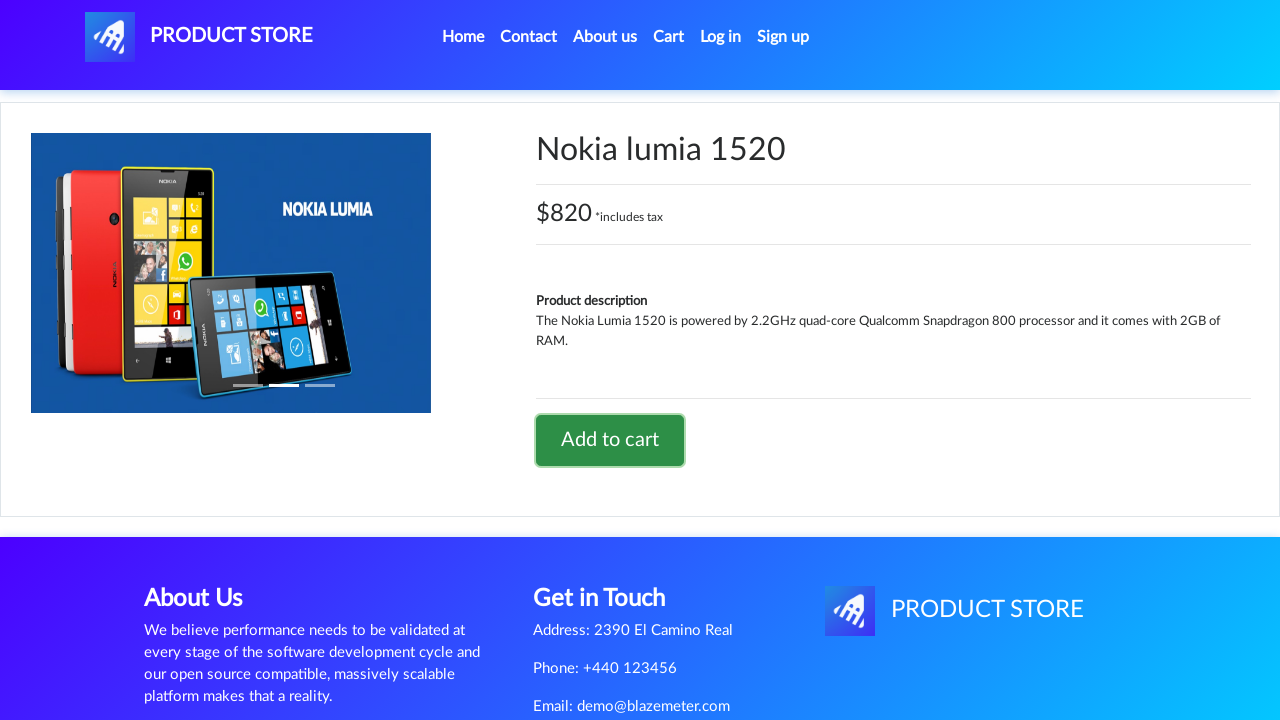

Clicked on cart icon to navigate to shopping cart at (669, 37) on xpath=//*[@id='cartur']
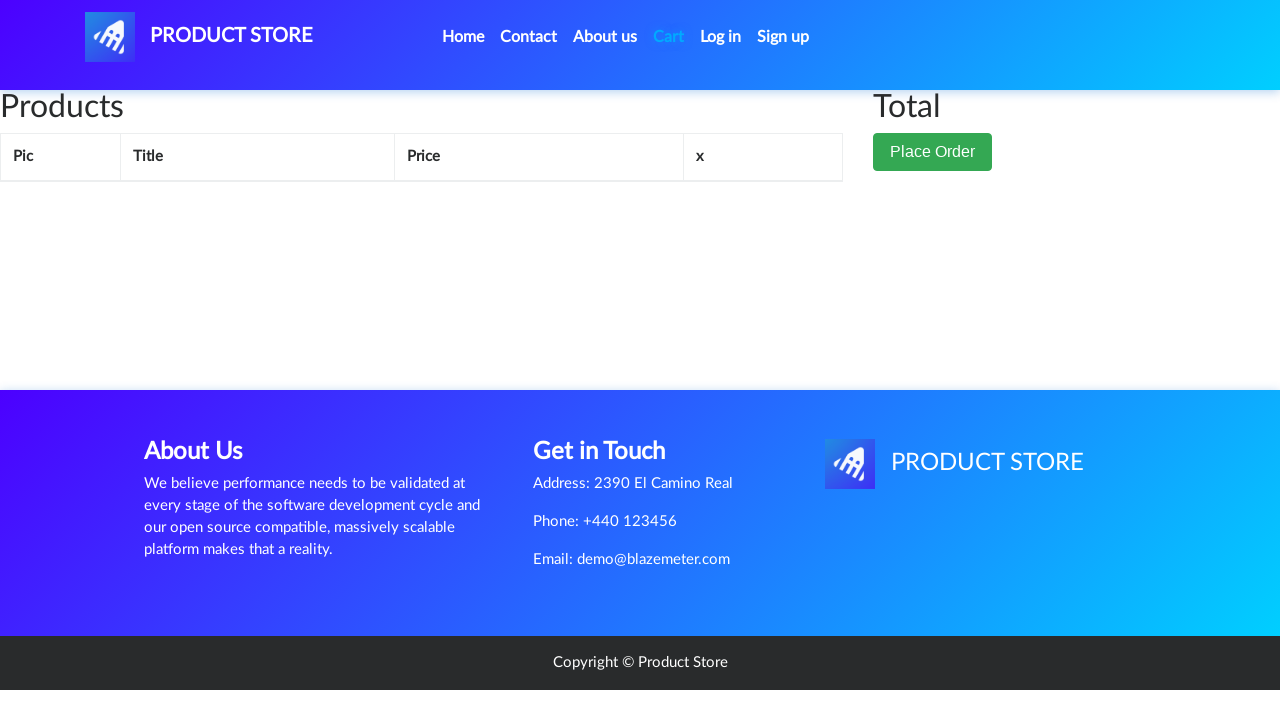

Clicked Place Order button at (933, 152) on xpath=//*[contains(text(),'Place Order')]
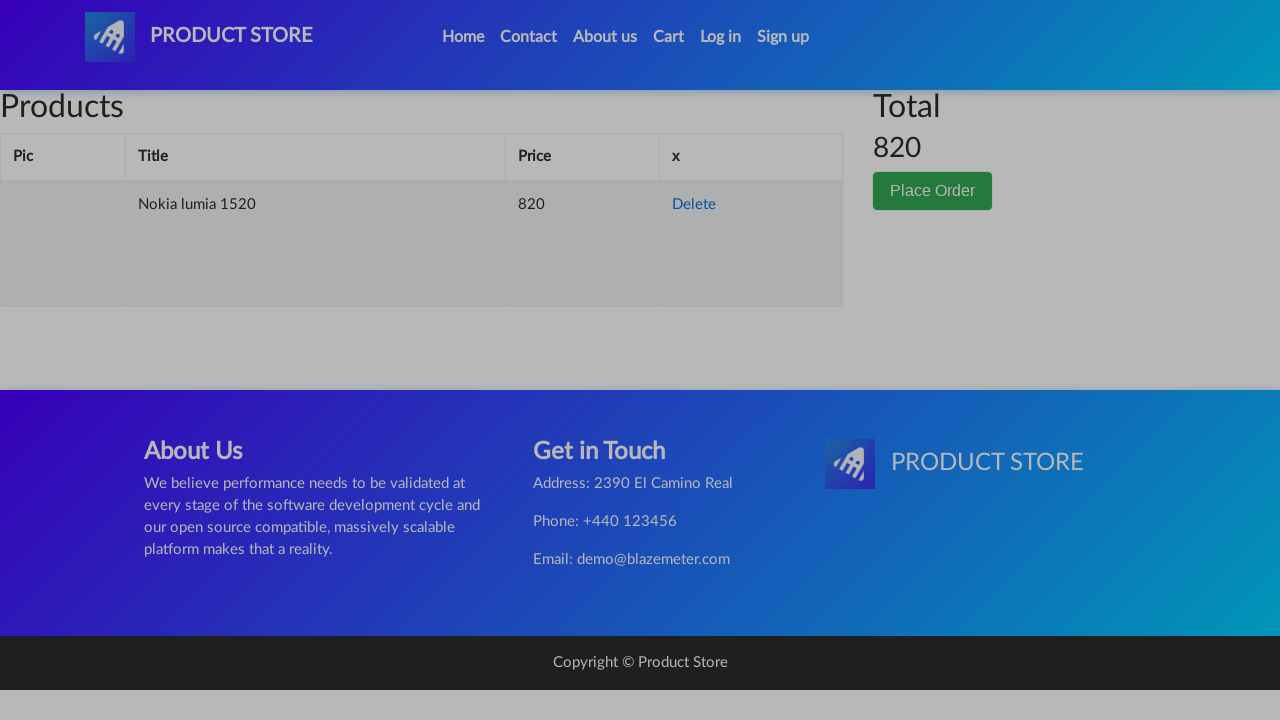

Waited for order form to load
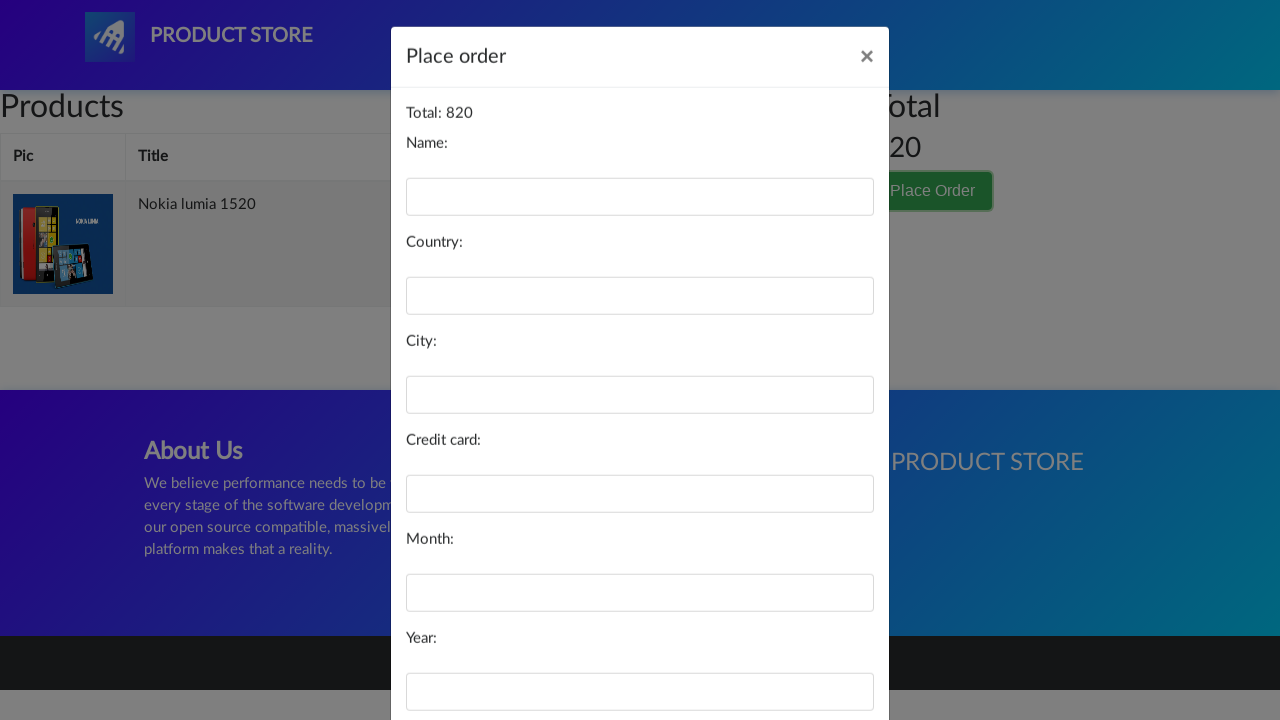

Filled in name field with 'Thomas Anderson' on //input[@id='name']
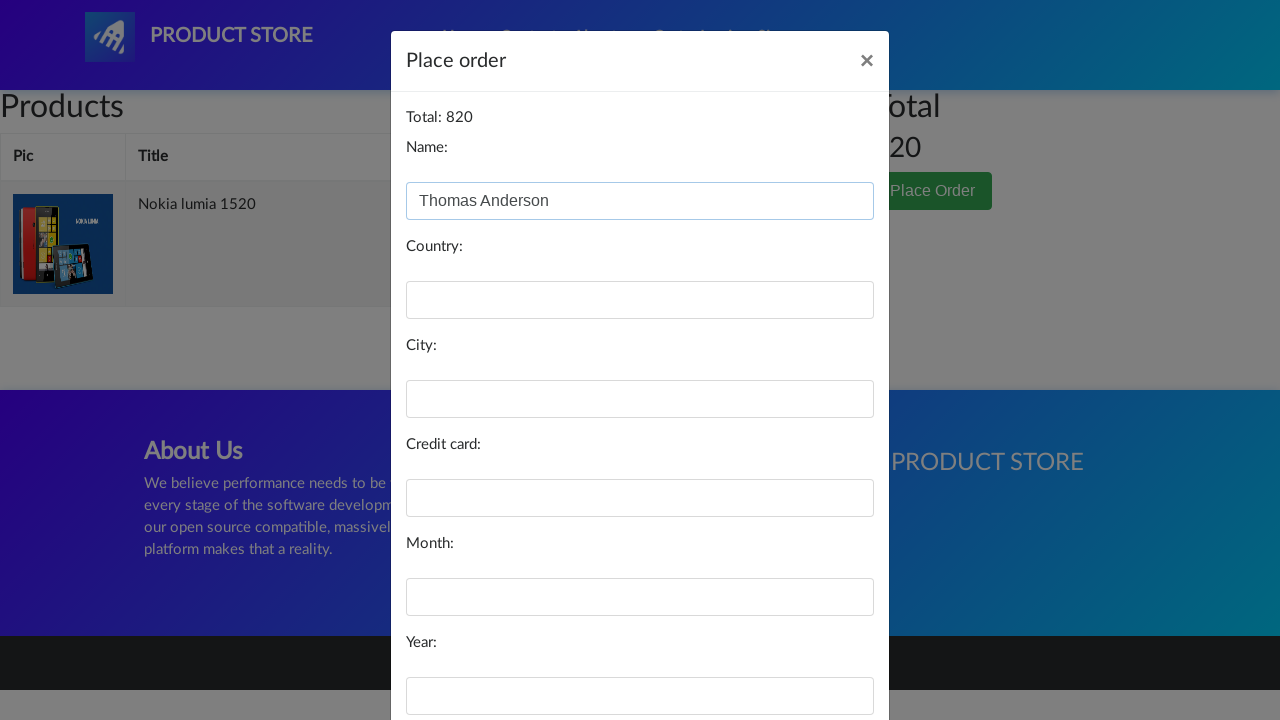

Filled in country field with 'United States' on //input[@id='country']
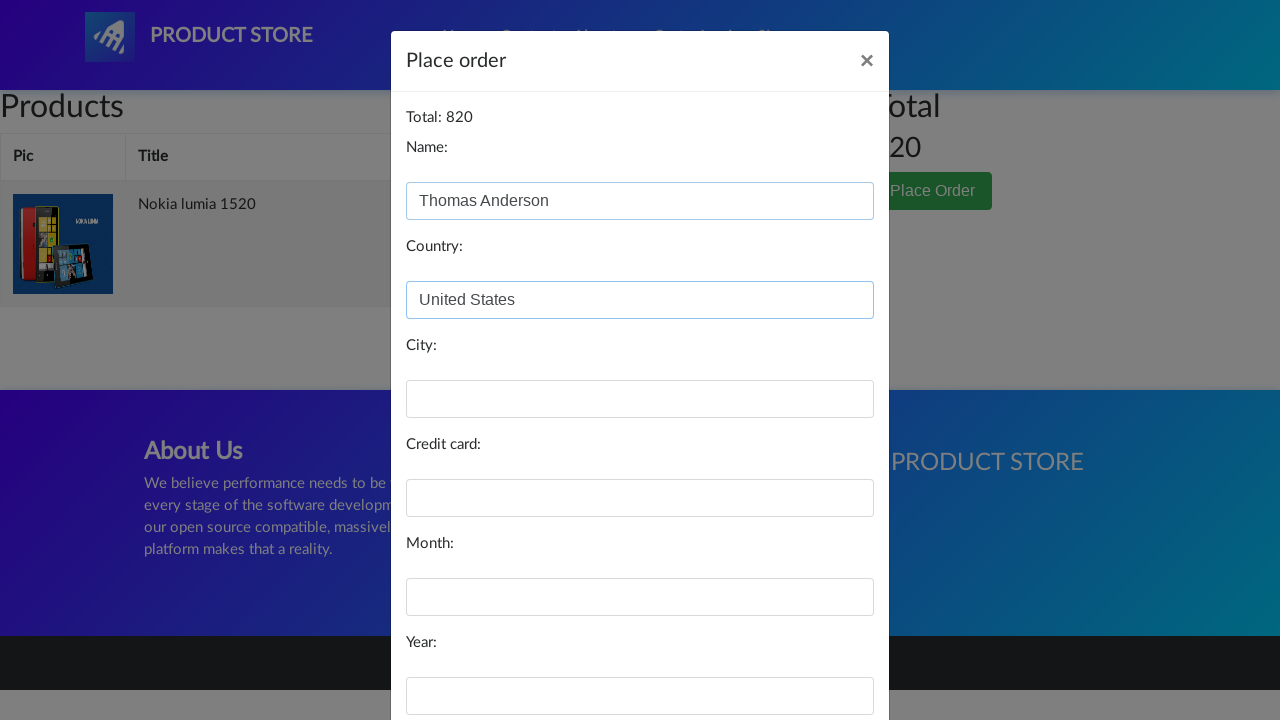

Filled in city field with 'New York' on //input[@id='city']
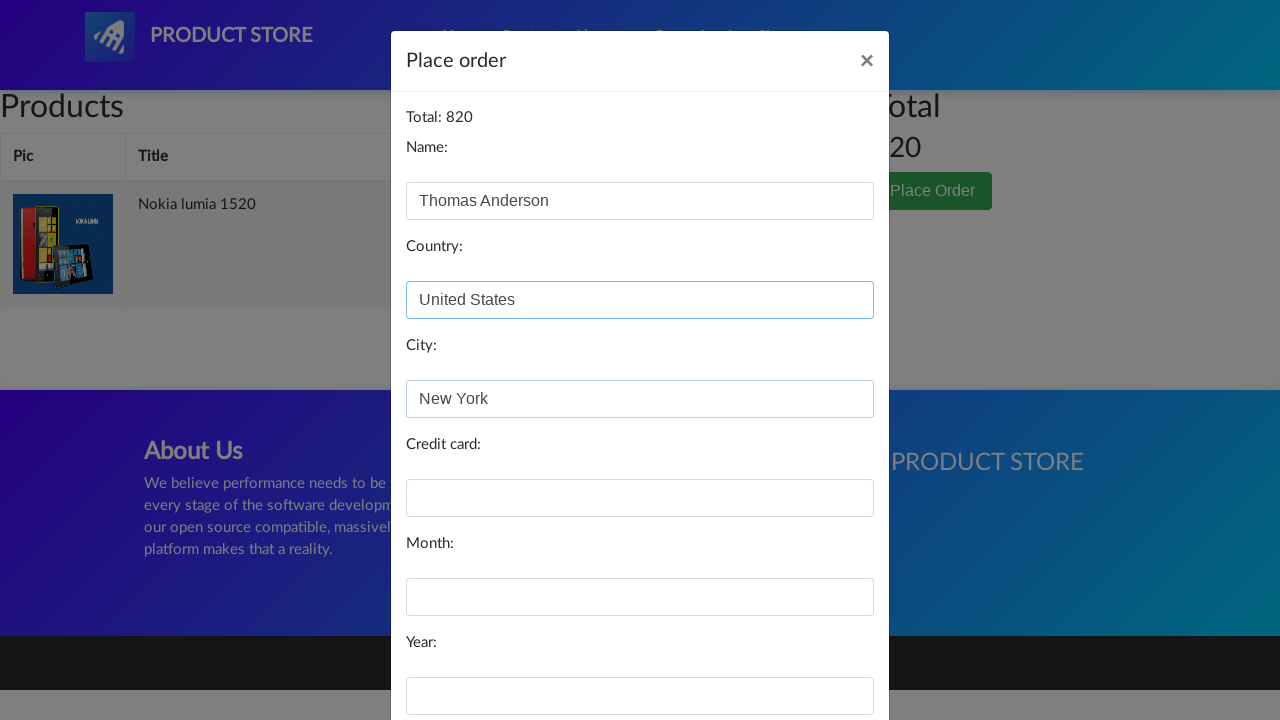

Filled in card number field with test credit card on //input[@id='card']
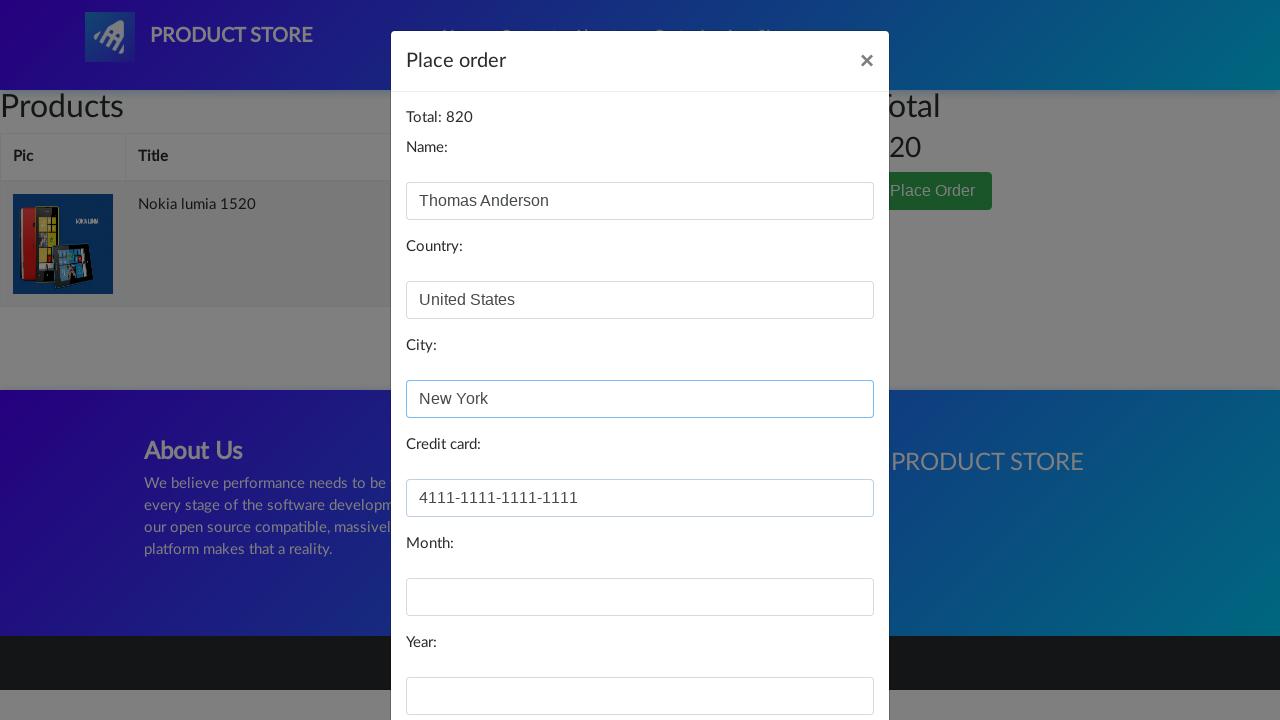

Filled in month field with 'December' on //input[@id='month']
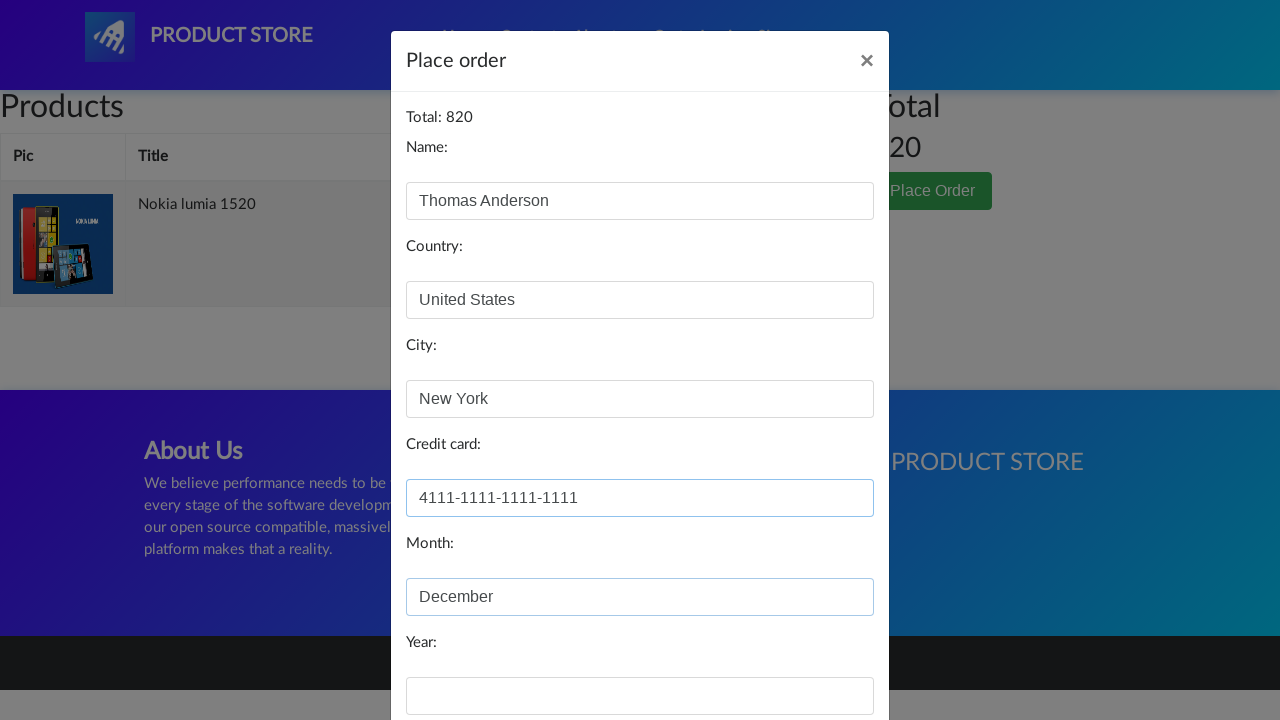

Filled in year field with '2025' on //input[@id='year']
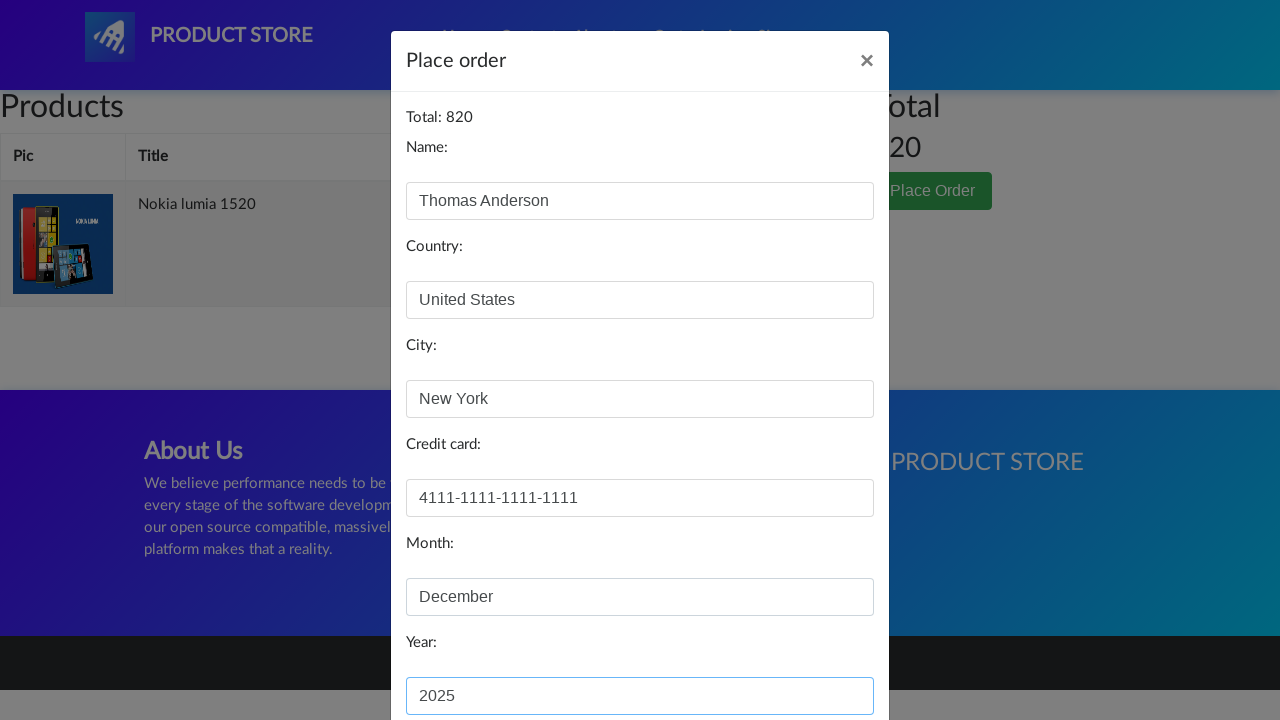

Clicked Purchase button to complete order at (823, 655) on xpath=//*[contains(text(),'Purchase')]
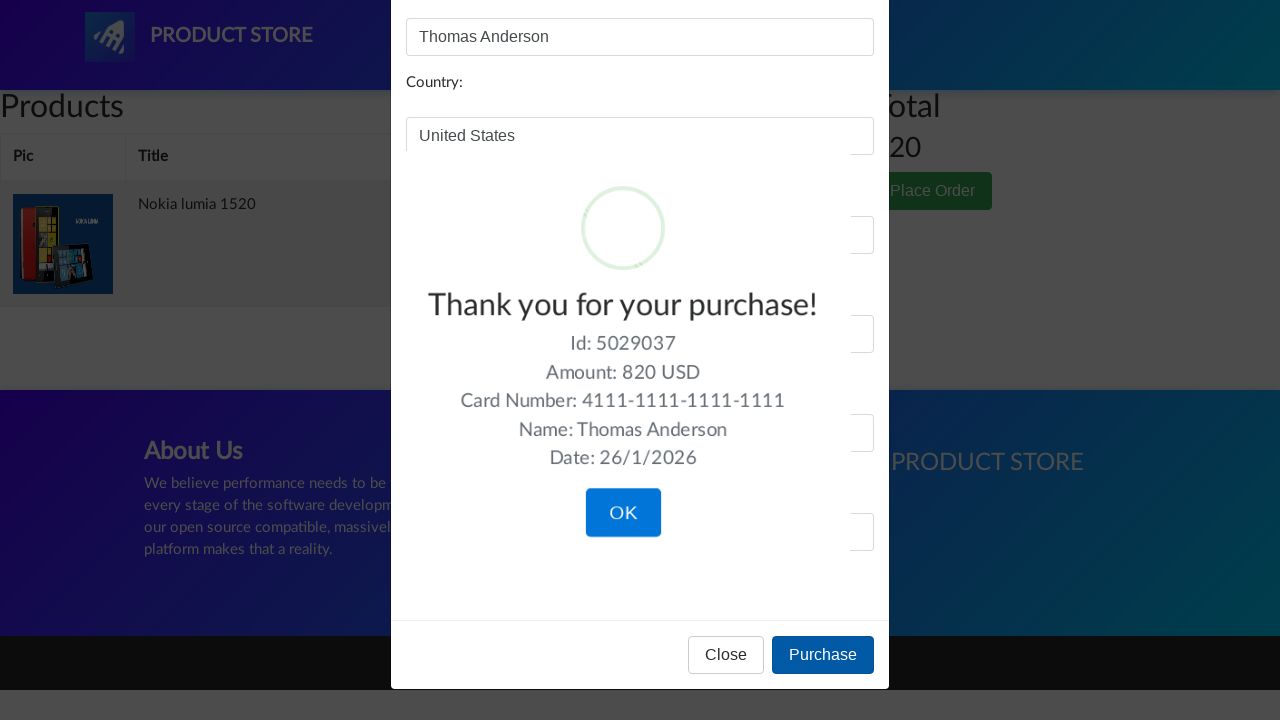

Waited for purchase confirmation message to appear
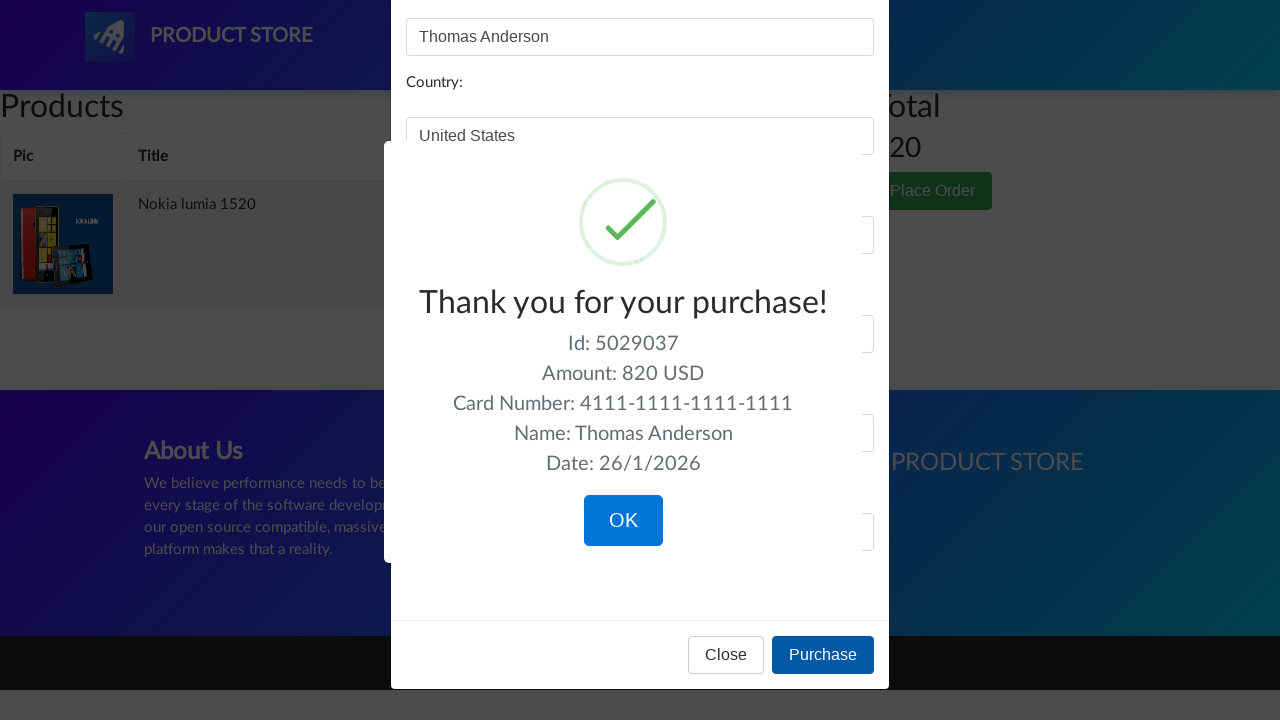

Clicked OK button to confirm purchase completion at (623, 521) on xpath=//*[contains(text(),'OK')]
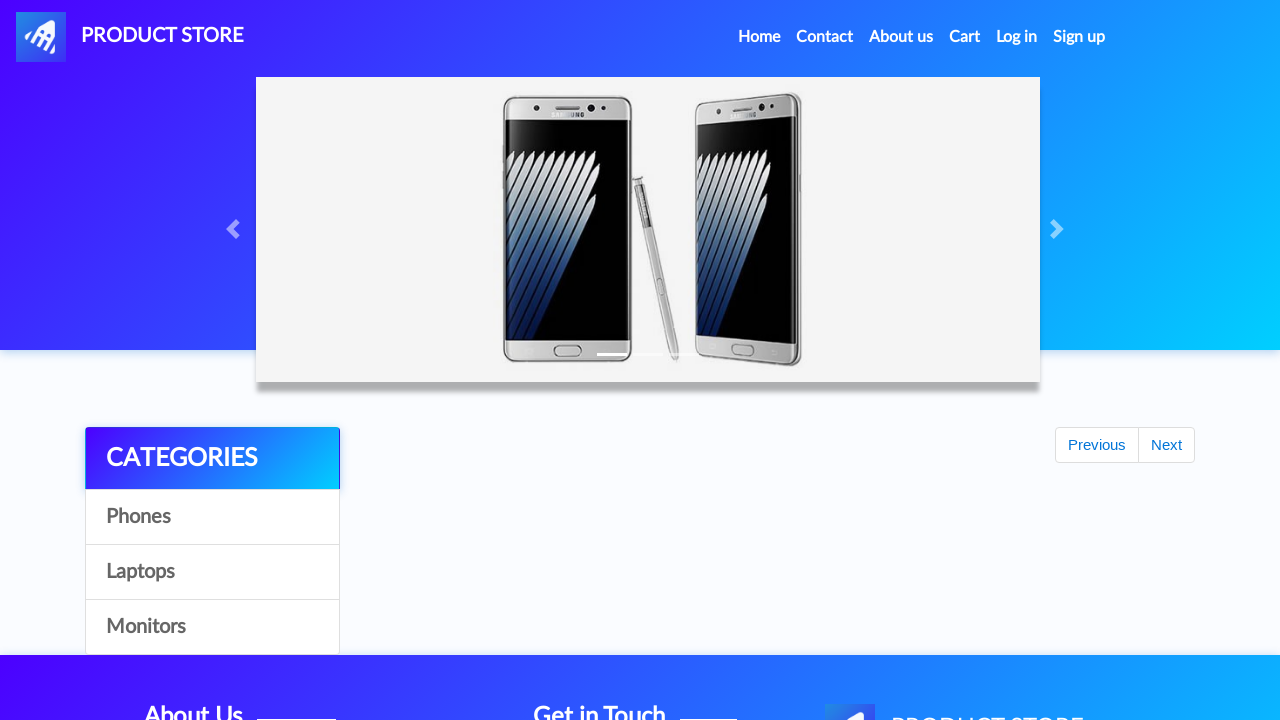

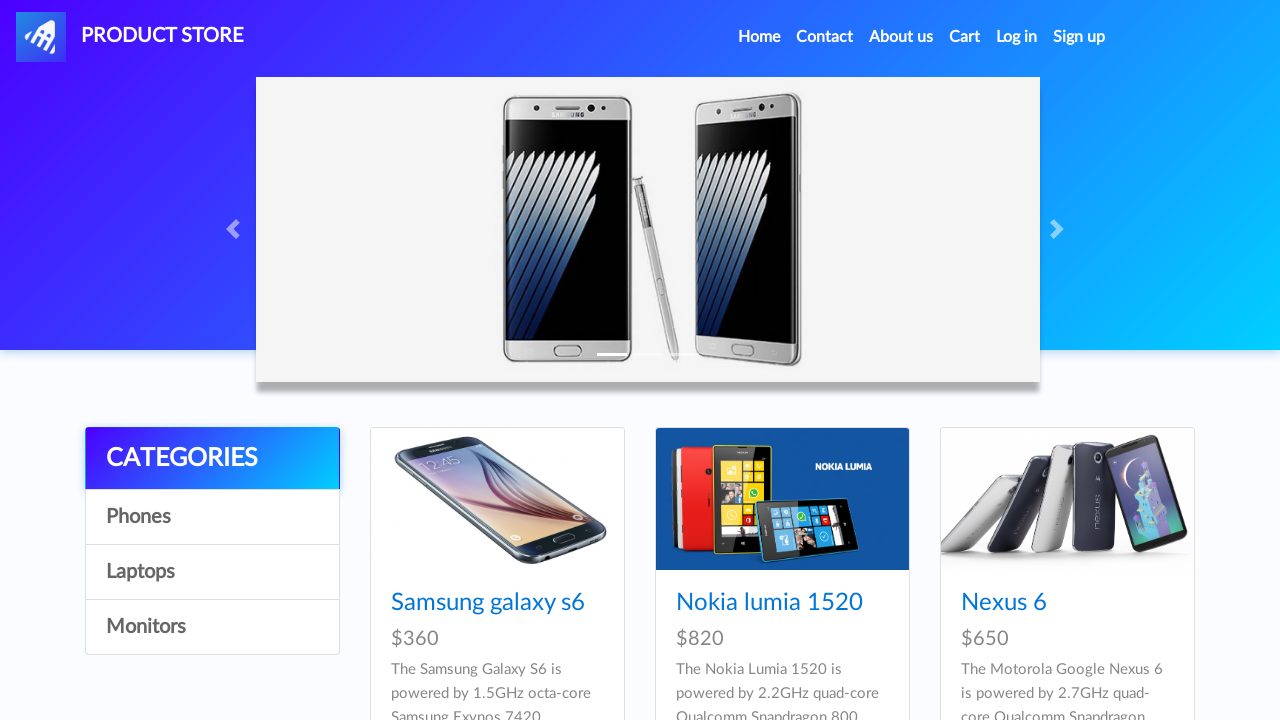